Tests that clicking clear completed removes completed items from the list

Starting URL: https://demo.playwright.dev/todomvc

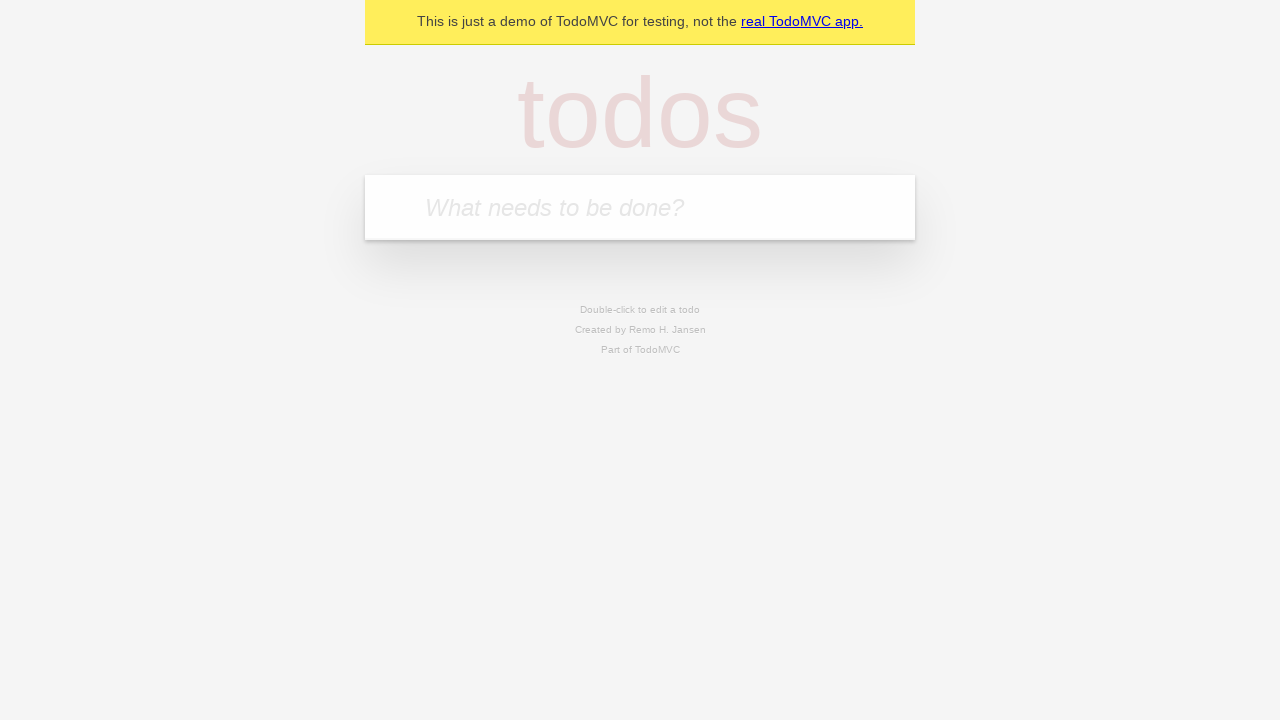

Filled new todo field with 'buy some cheese' on .new-todo
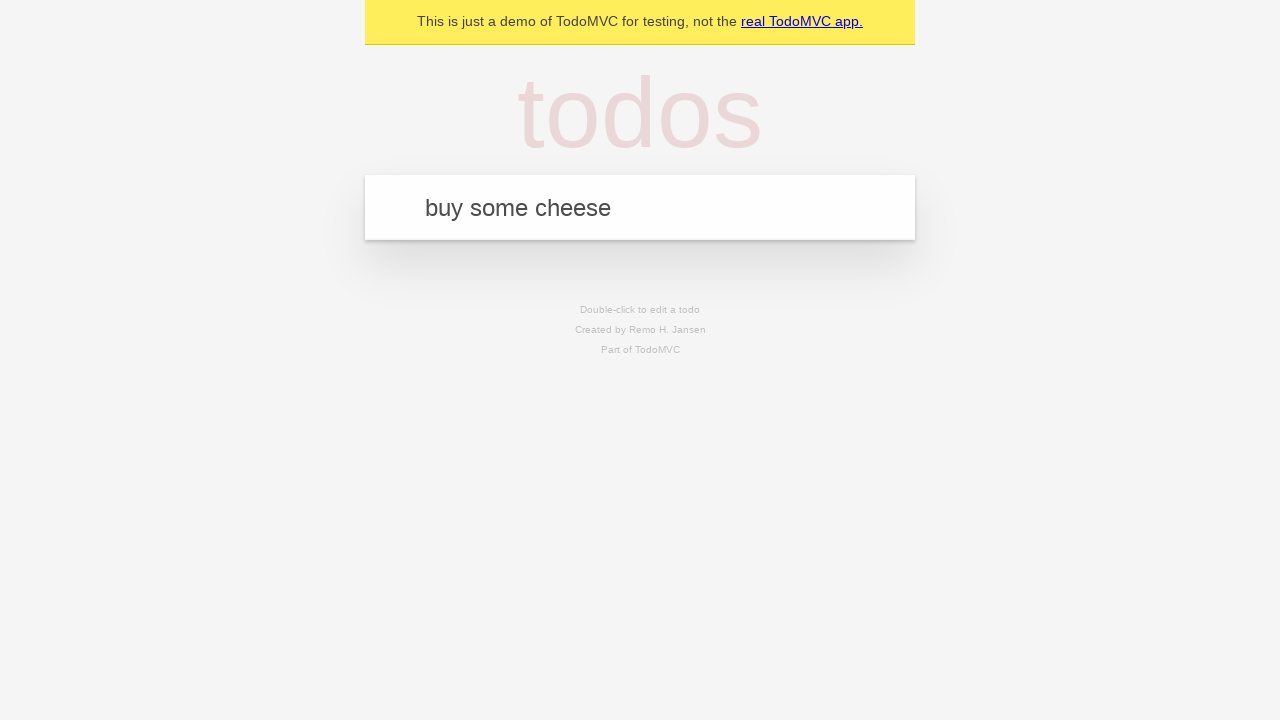

Pressed Enter to add first todo on .new-todo
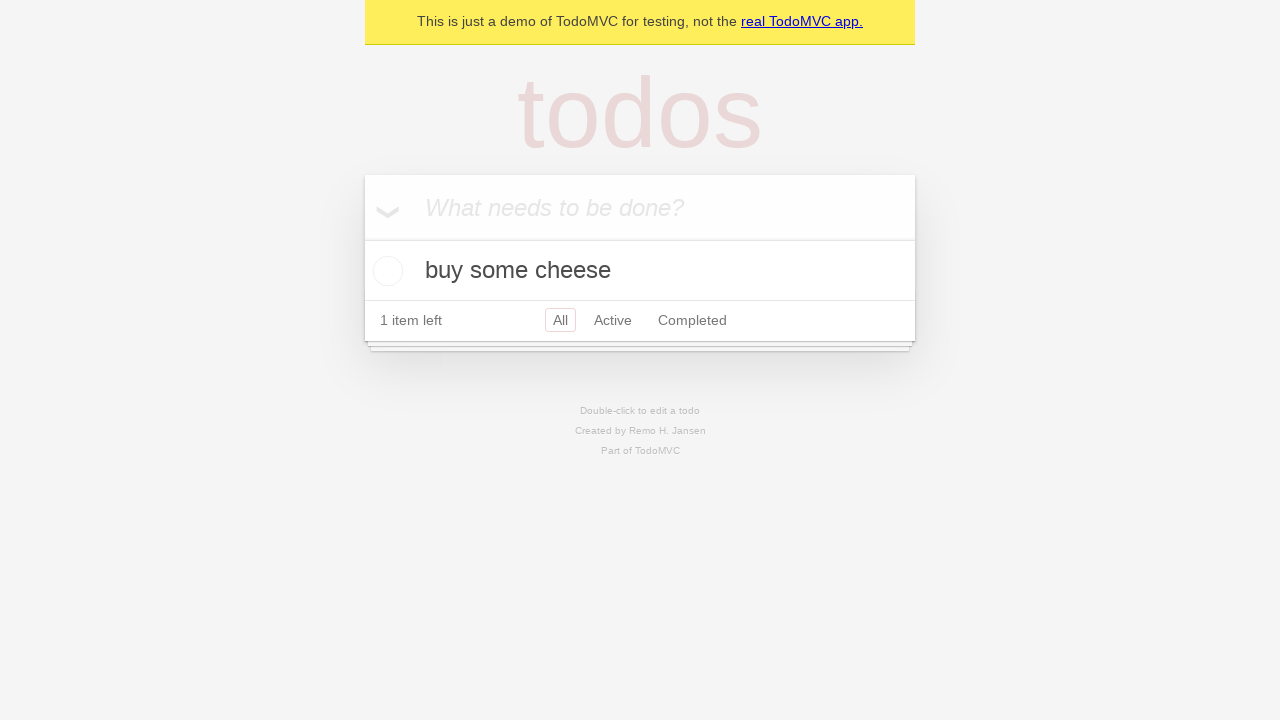

Filled new todo field with 'feed the cat' on .new-todo
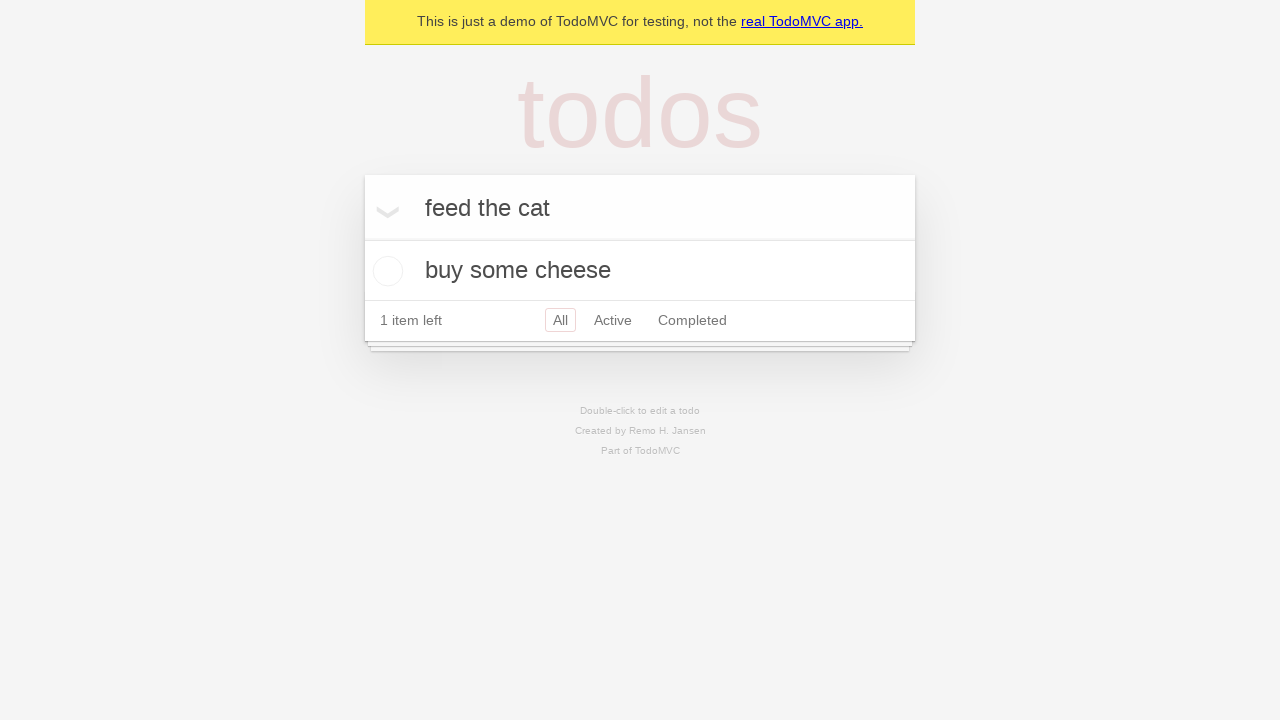

Pressed Enter to add second todo on .new-todo
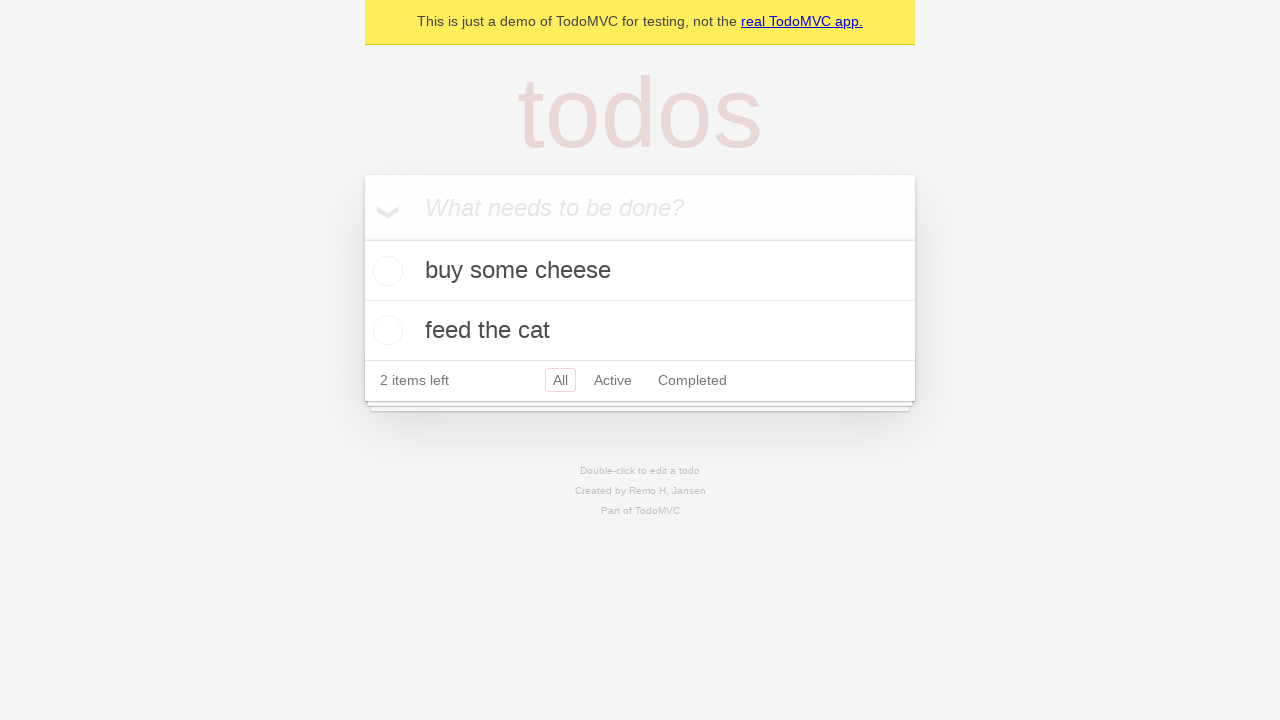

Filled new todo field with 'book a doctors appointment' on .new-todo
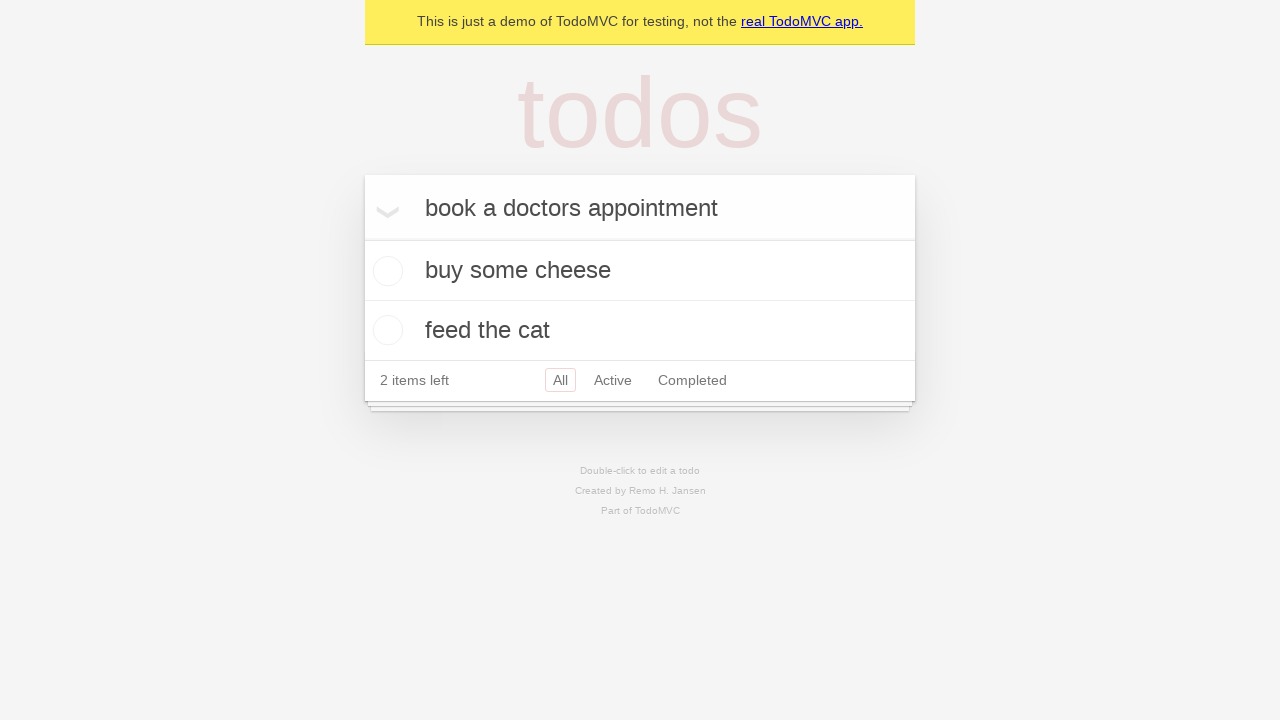

Pressed Enter to add third todo on .new-todo
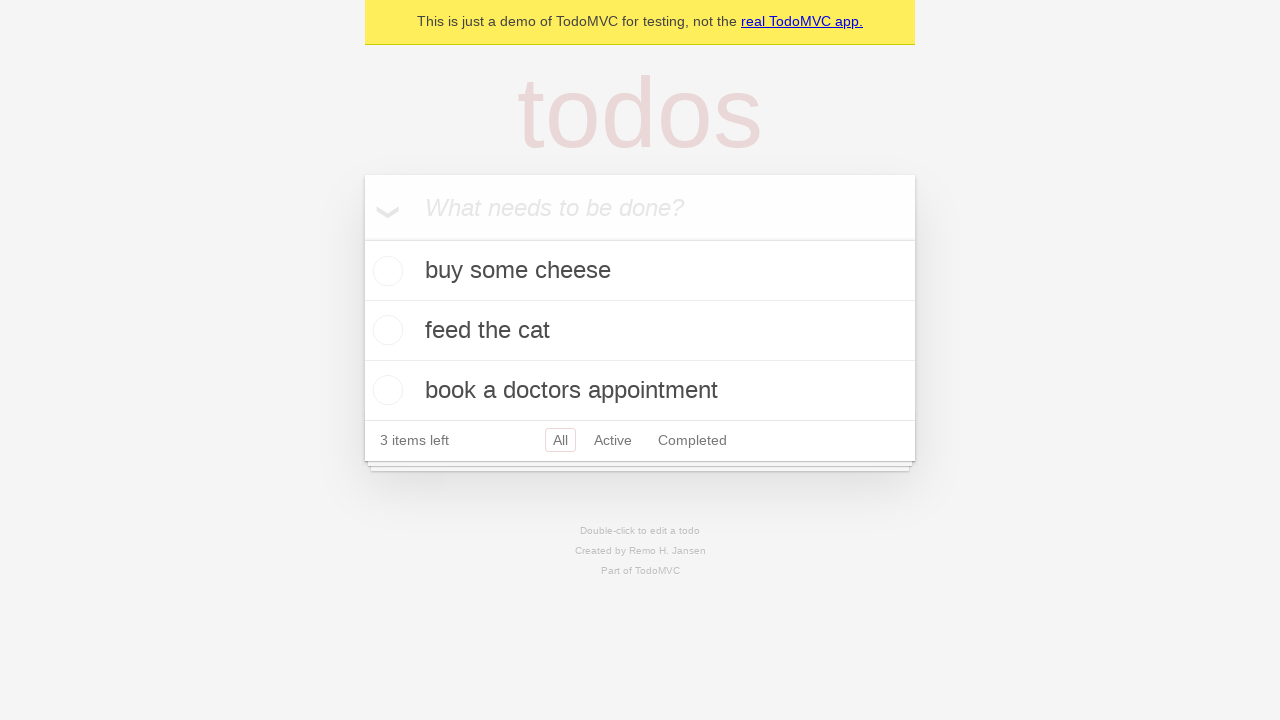

Checked the second todo item to mark it as completed at (385, 330) on .todo-list li >> nth=1 >> .toggle
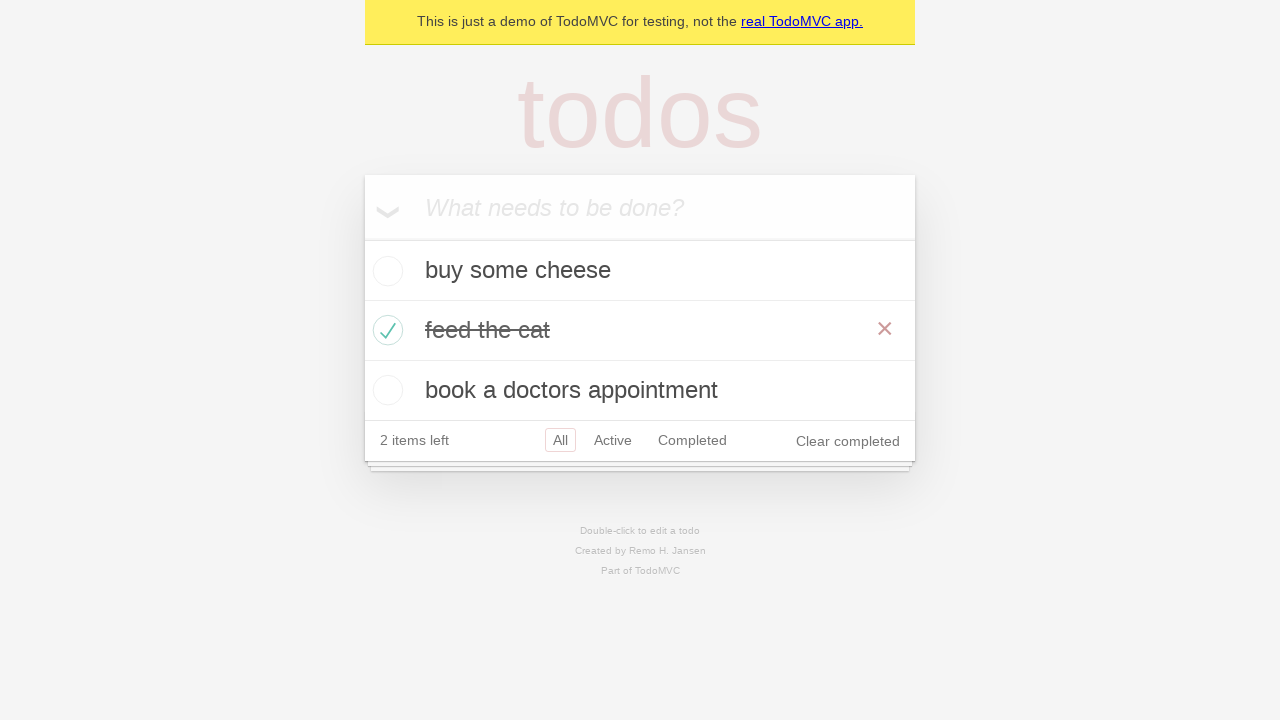

Clicked 'Clear completed' button to remove completed items at (848, 441) on .clear-completed
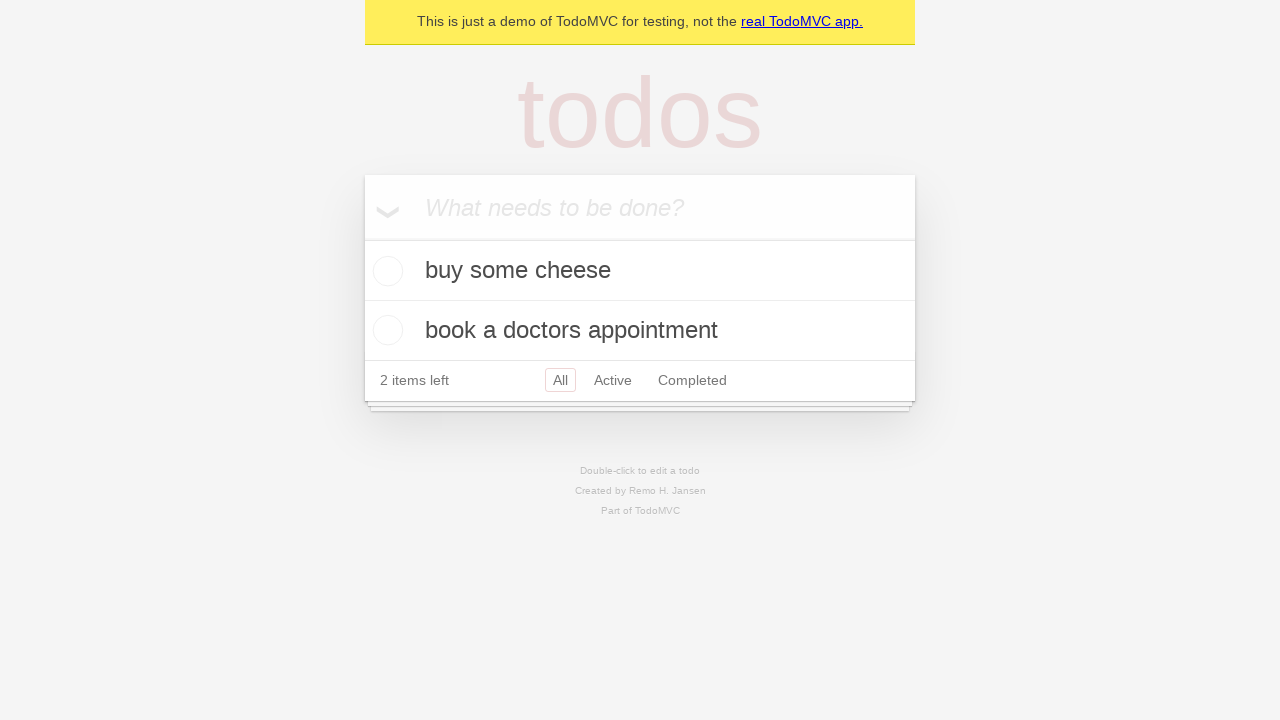

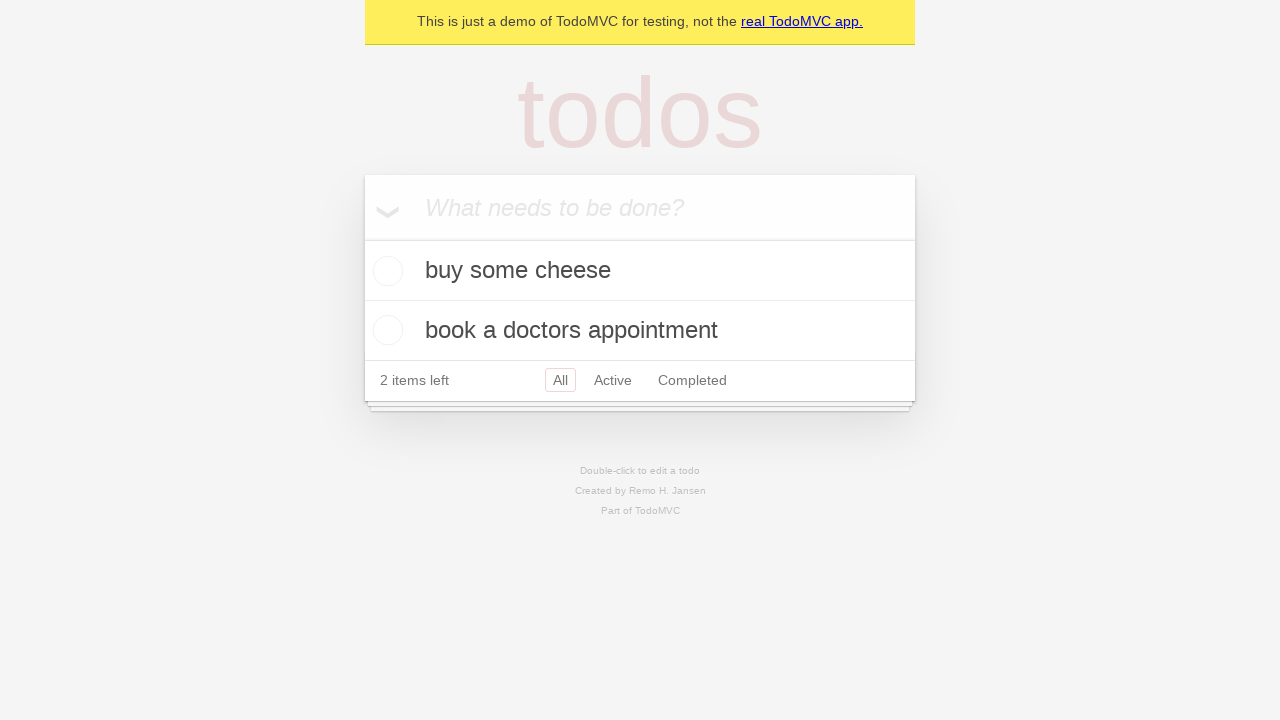